Navigates to a challenges page and interacts with checkboxes for cars and motorcycles, selecting specific car options and all motorcycle options

Starting URL: https://cursoautomacao.netlify.app/desafios

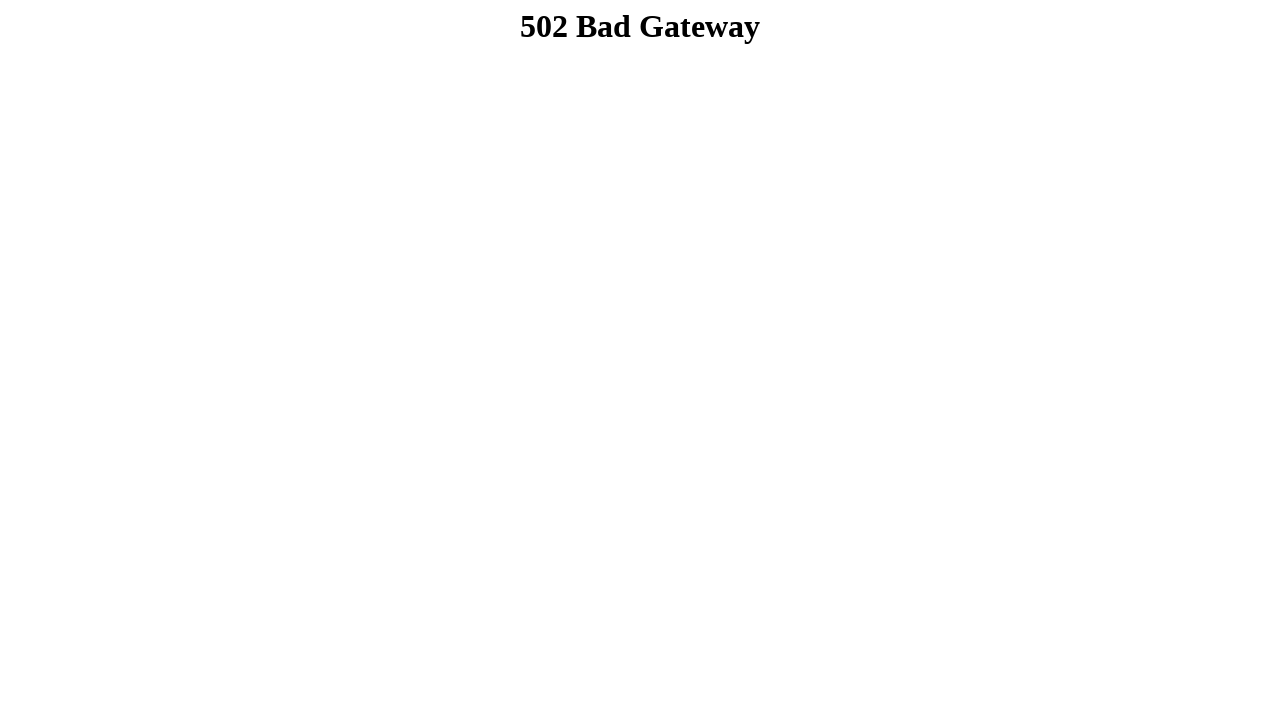

Navigated to challenges page
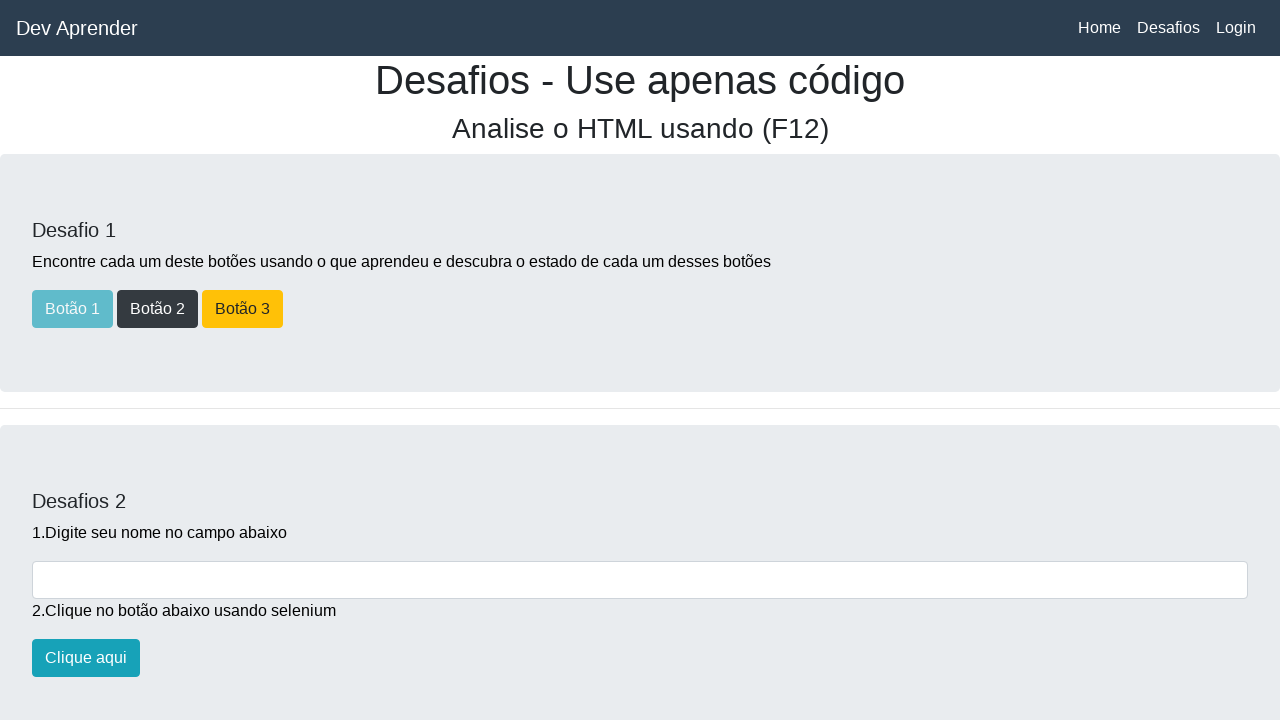

Scrolled down to view challenges section
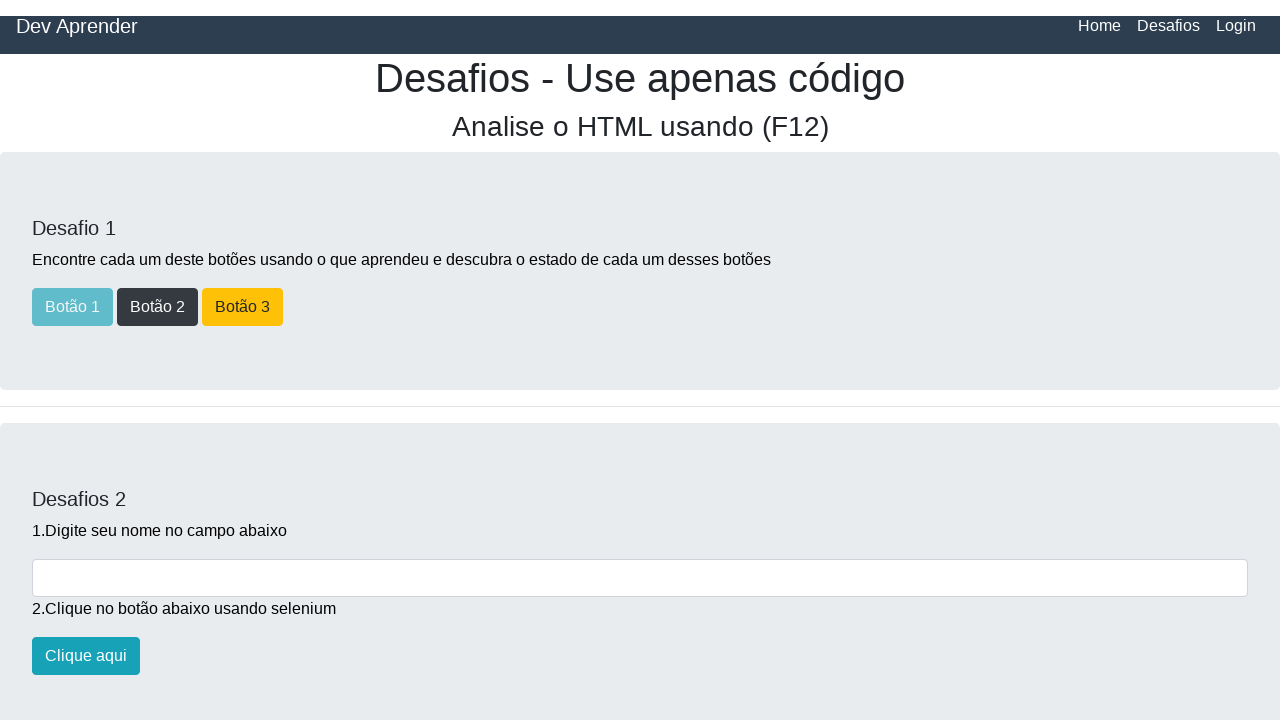

Waited for page to stabilize
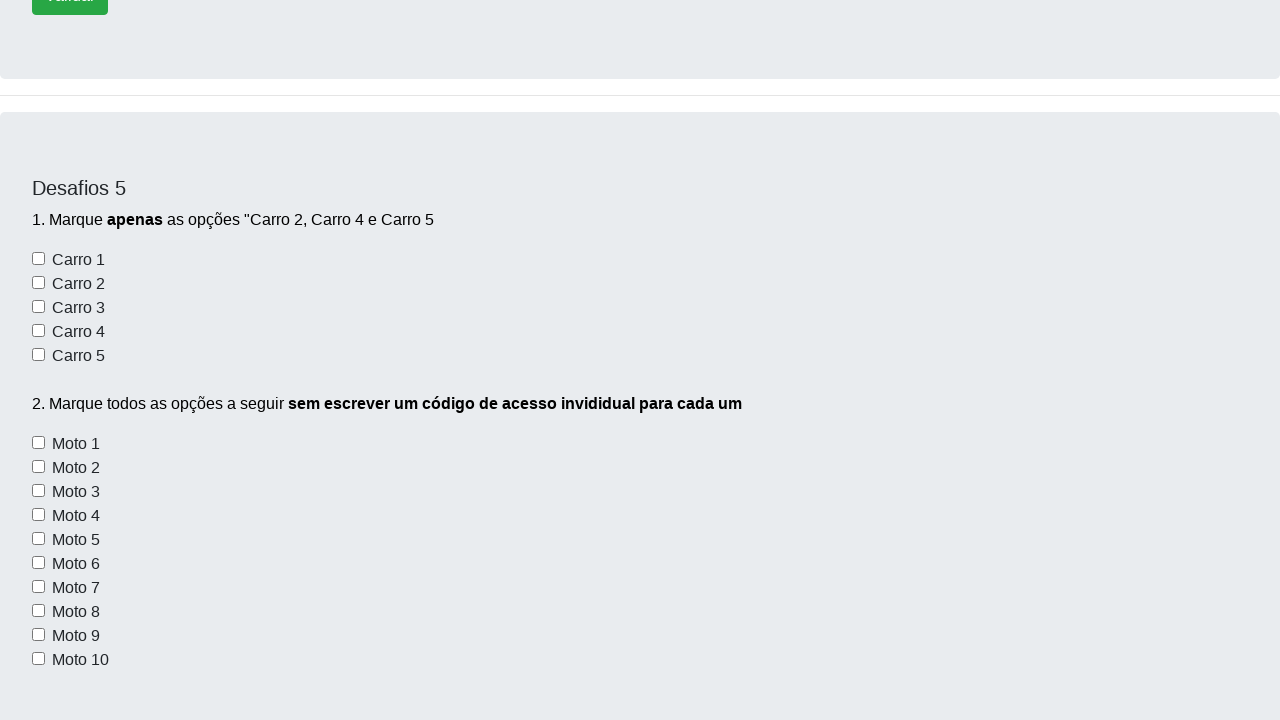

Located all car checkboxes
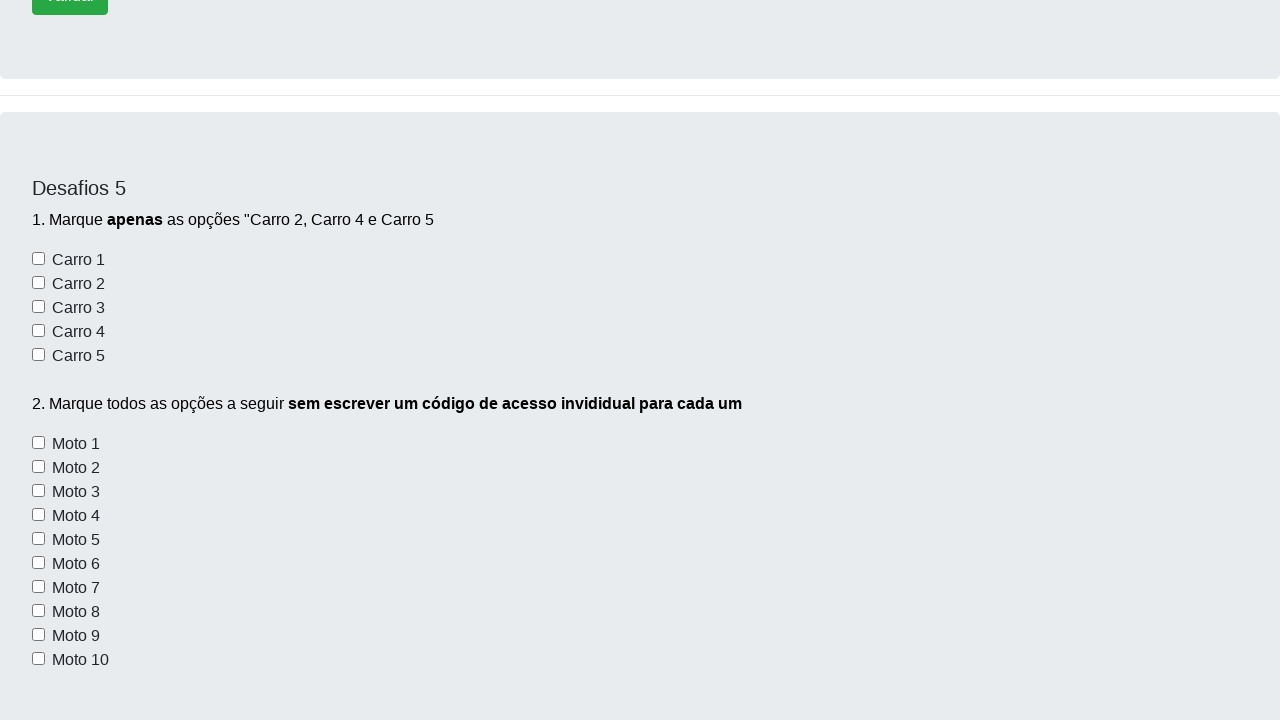

Clicked car checkbox at index 1 at (38, 283) on input[name='carros'] >> nth=1
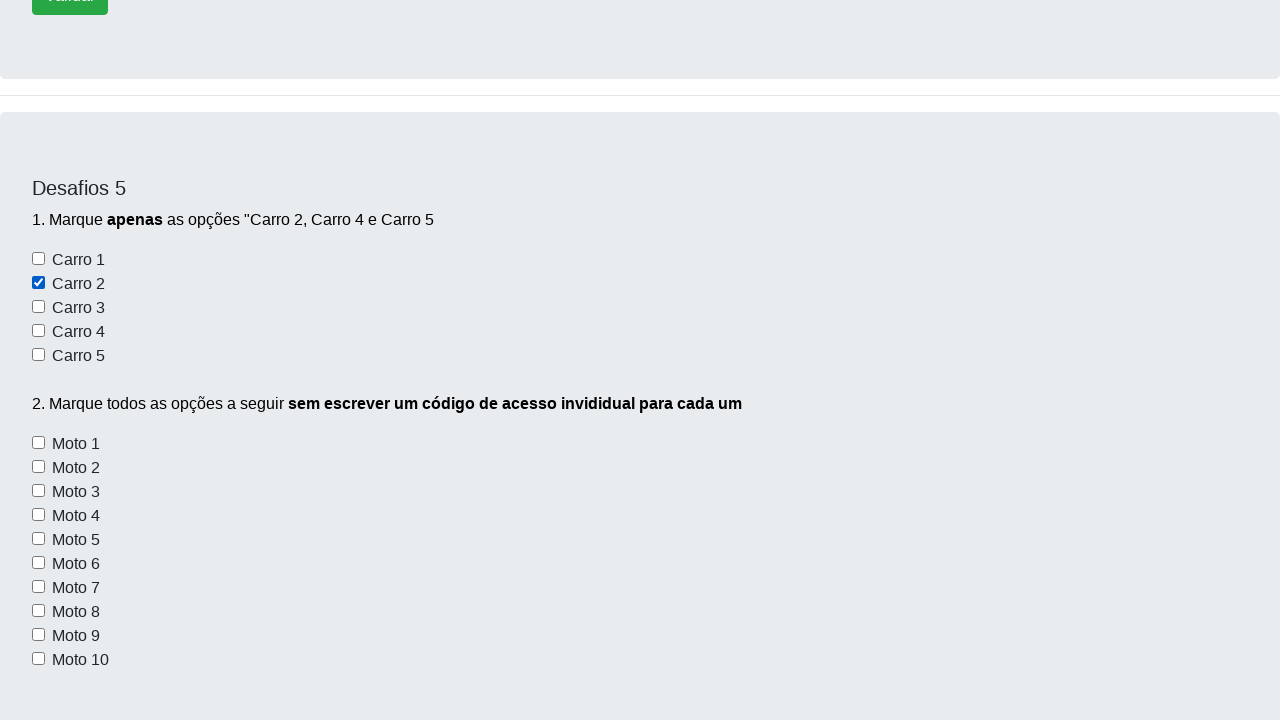

Waited after selecting car at index 1
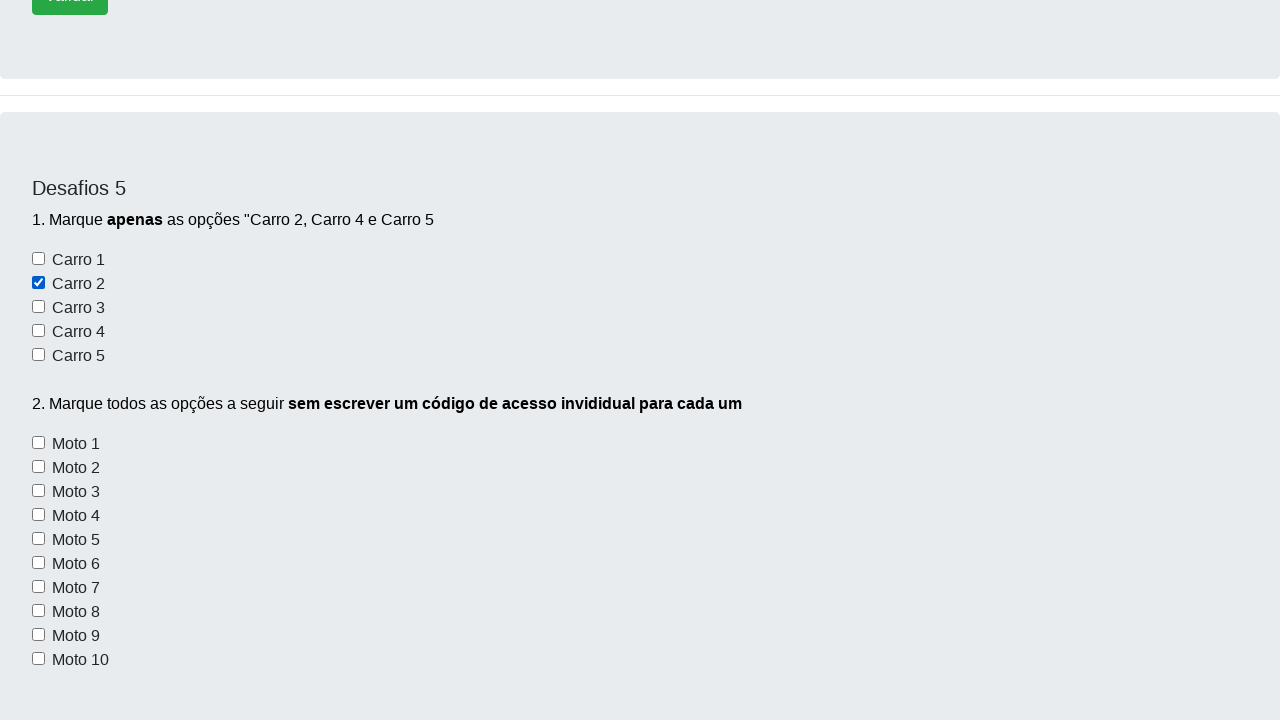

Clicked car checkbox at index 3 at (38, 331) on input[name='carros'] >> nth=3
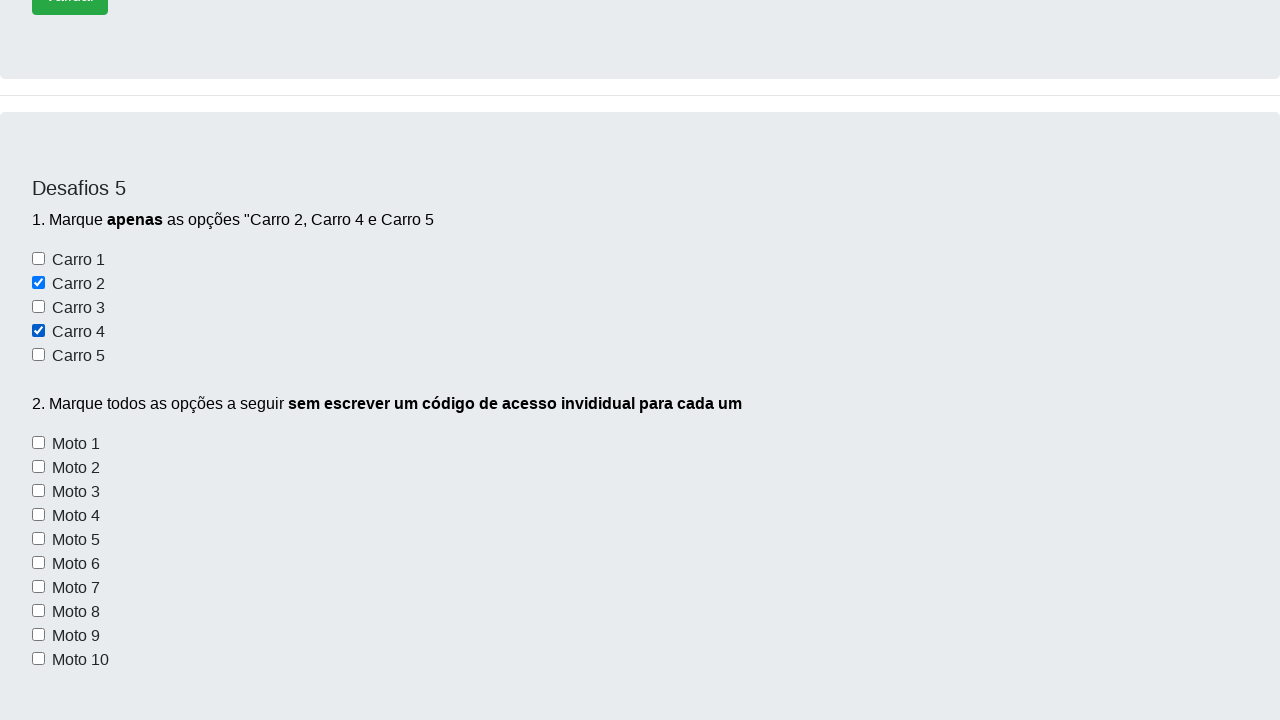

Waited after selecting car at index 3
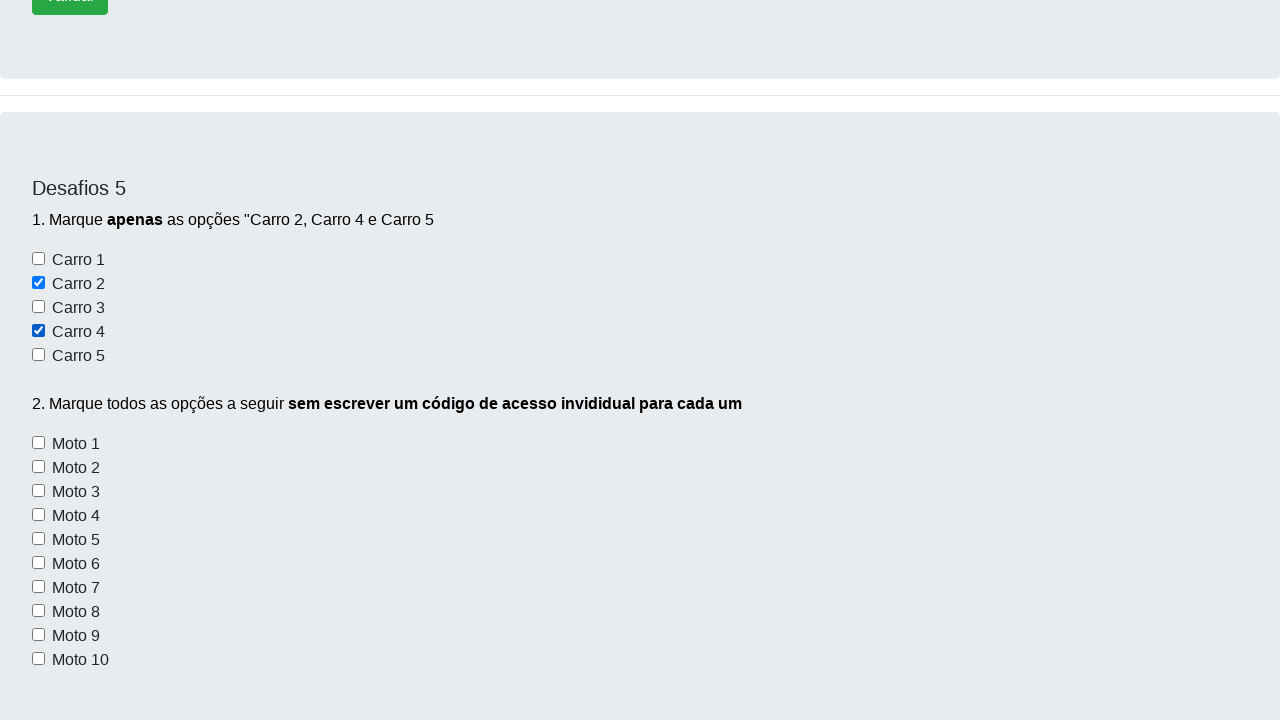

Clicked car checkbox at index 4 at (38, 355) on input[name='carros'] >> nth=4
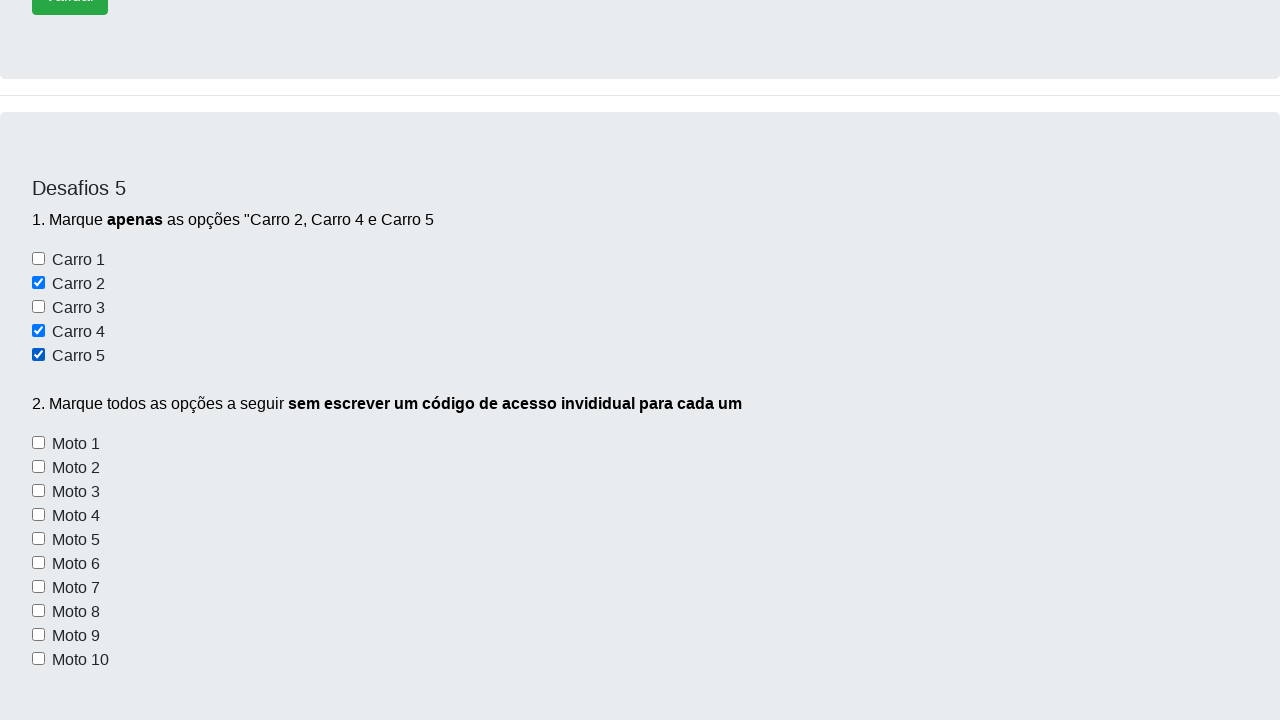

Waited after selecting car at index 4
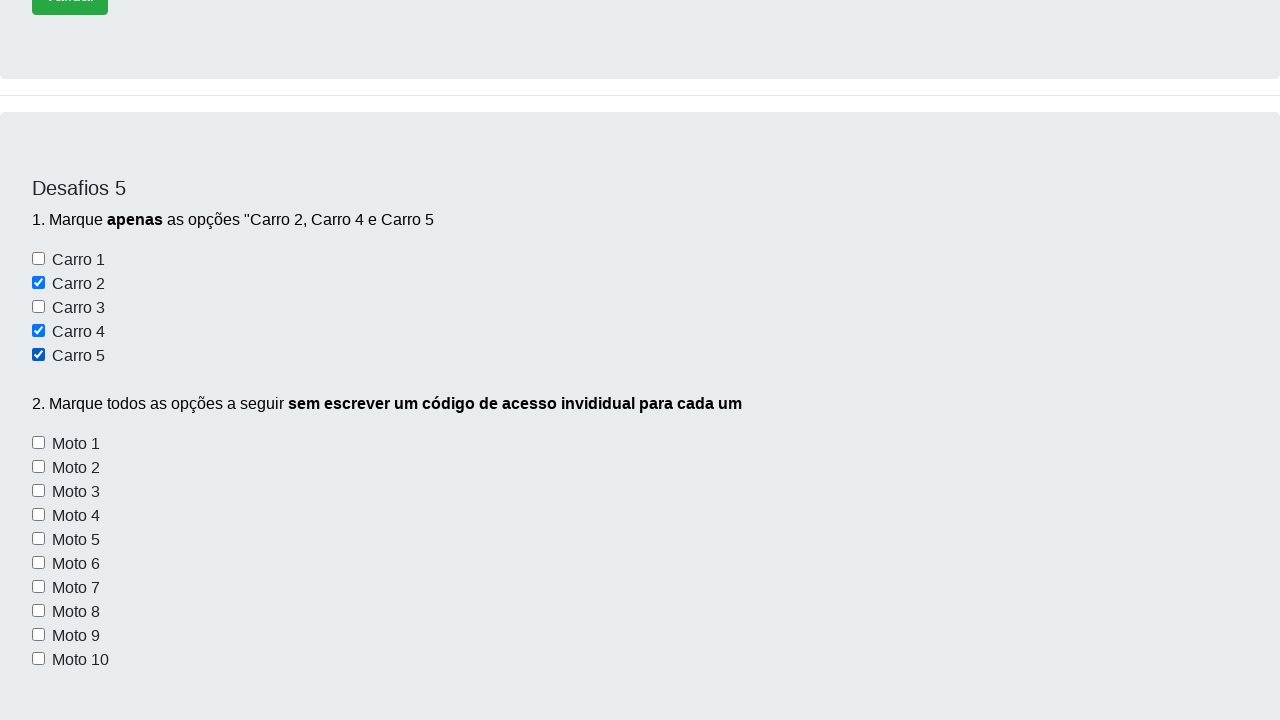

Waited before proceeding to motorcycle selection
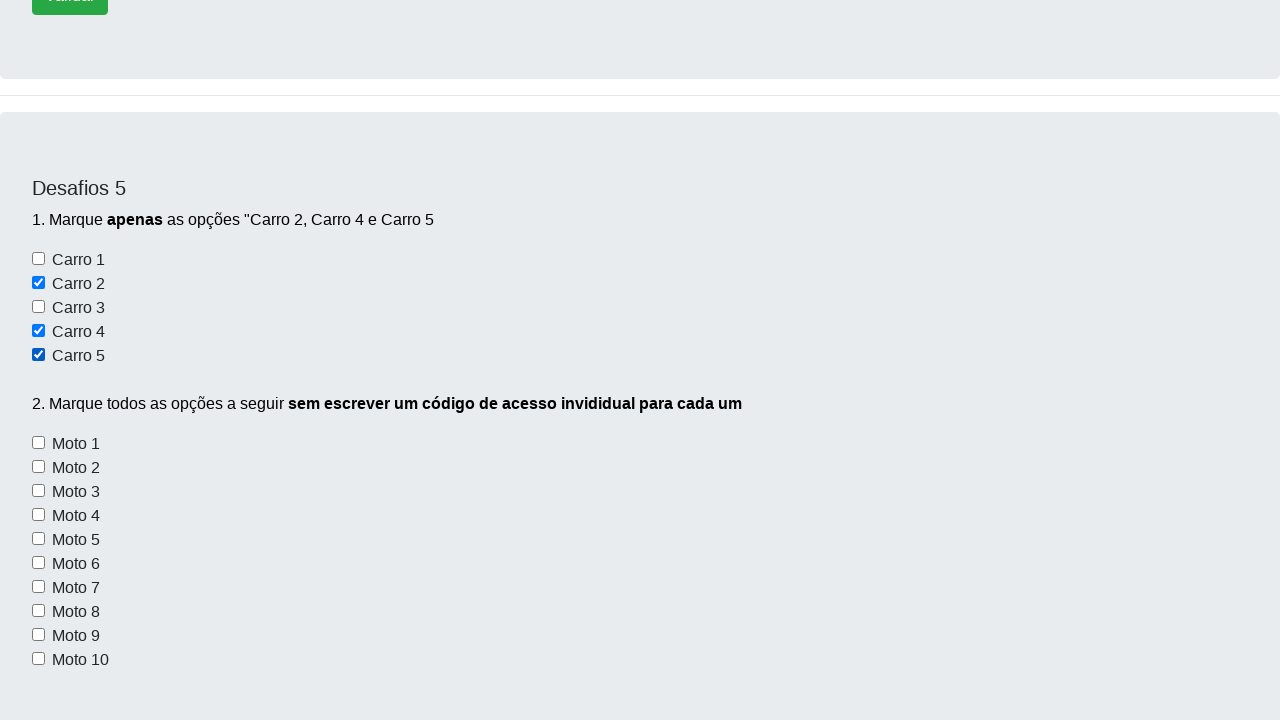

Located all motorcycle checkboxes
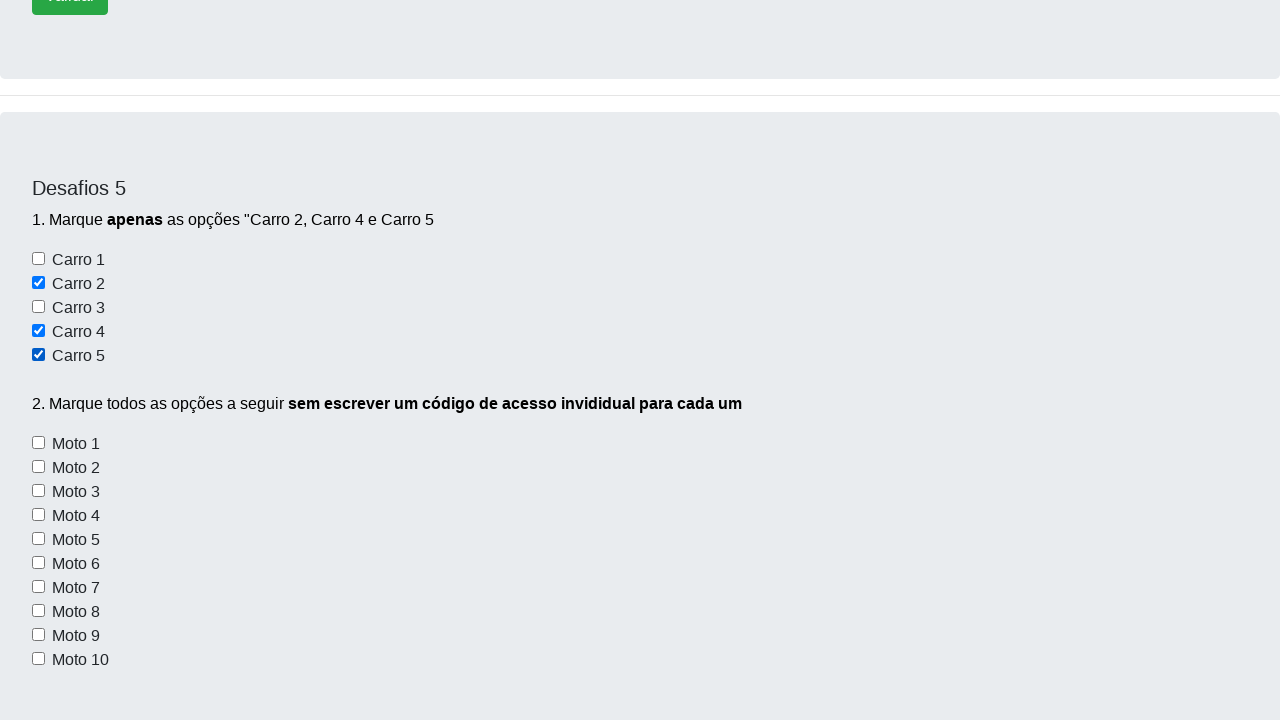

Clicked a motorcycle checkbox at (38, 443) on input[name='motos'] >> nth=0
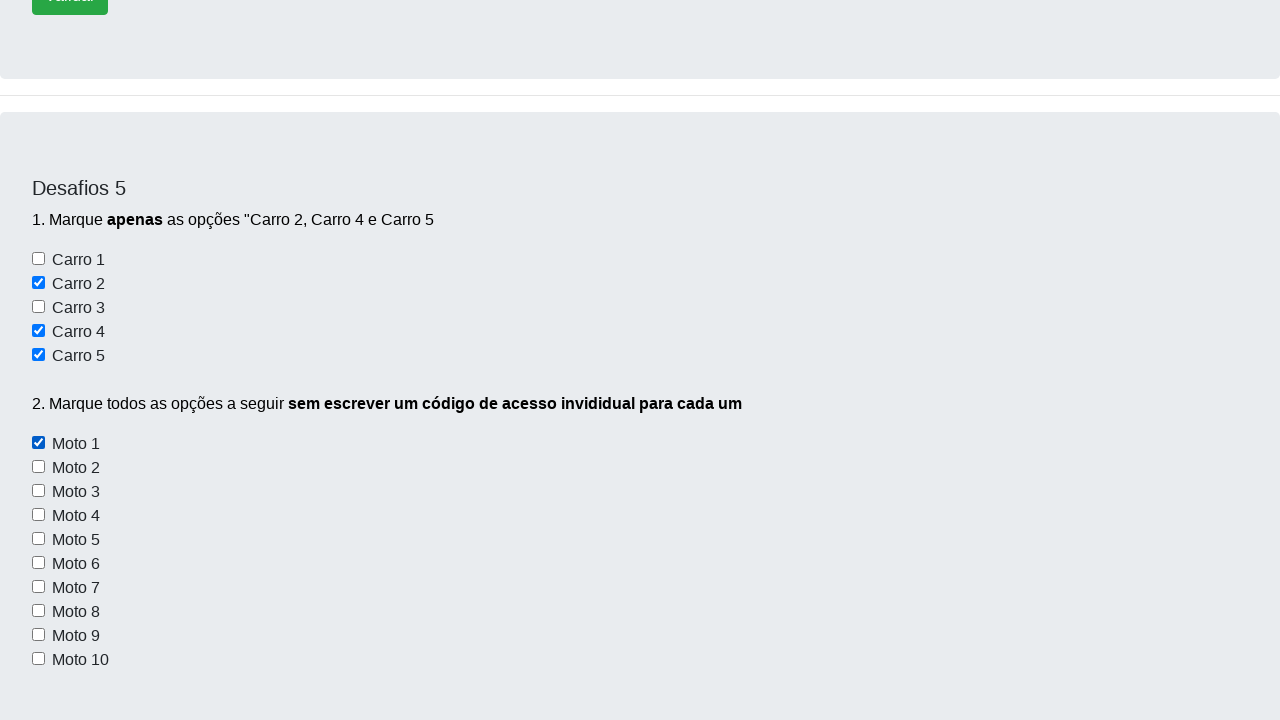

Clicked a motorcycle checkbox at (38, 467) on input[name='motos'] >> nth=1
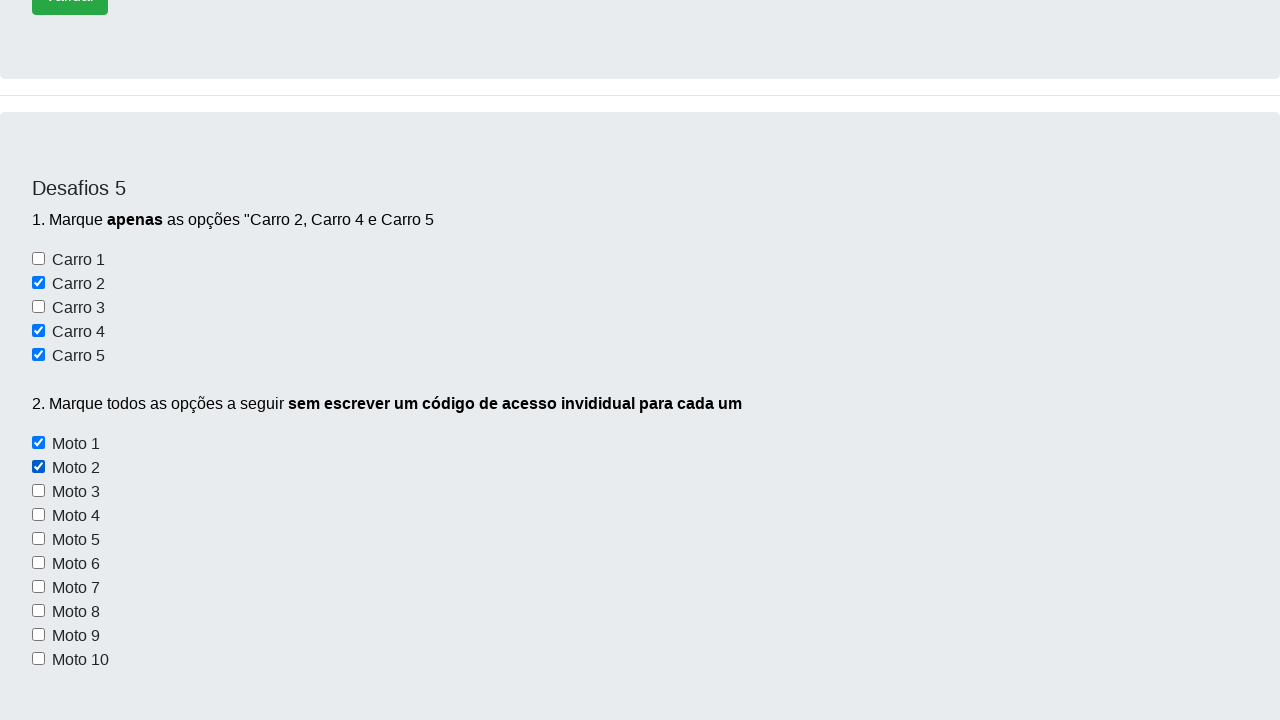

Clicked a motorcycle checkbox at (38, 491) on input[name='motos'] >> nth=2
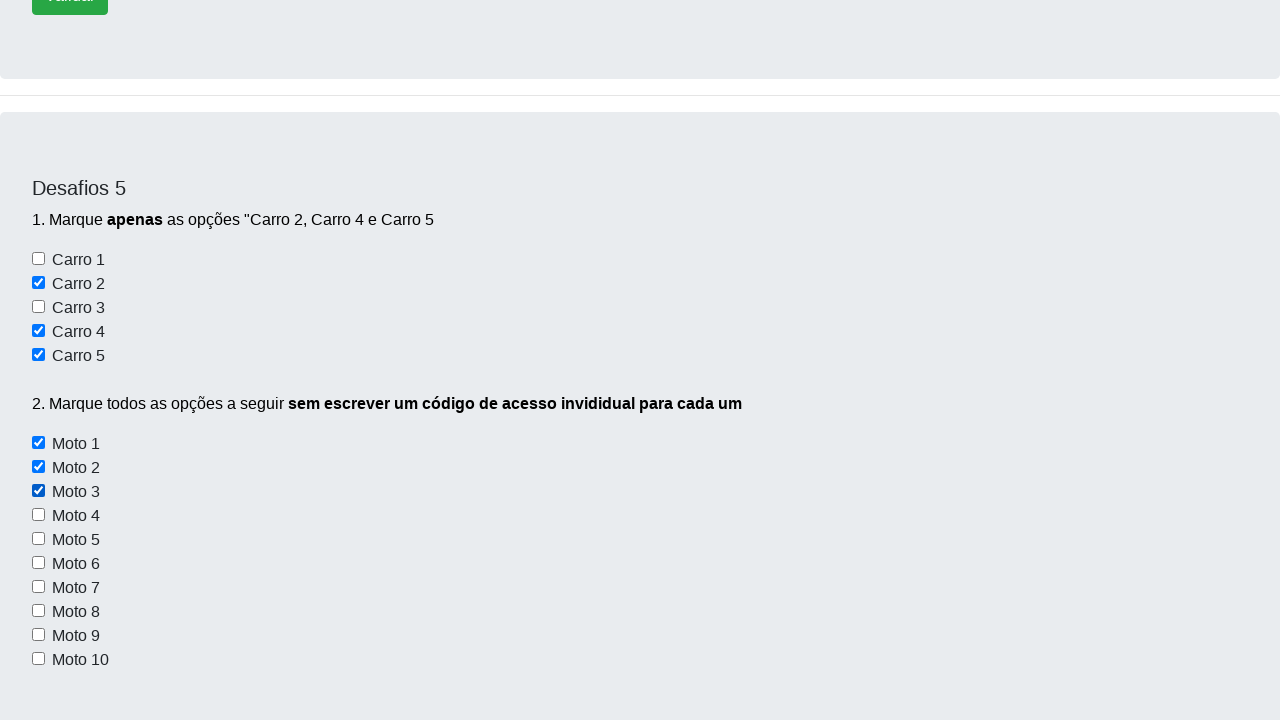

Clicked a motorcycle checkbox at (38, 515) on input[name='motos'] >> nth=3
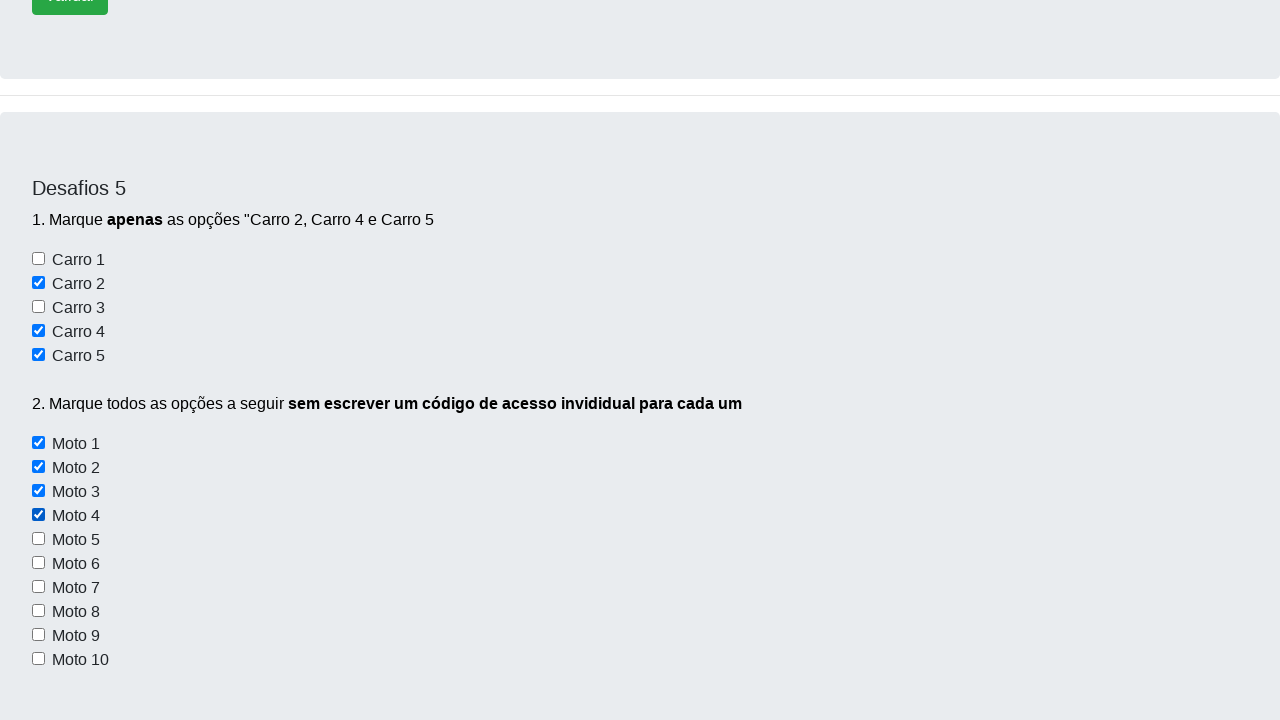

Clicked a motorcycle checkbox at (38, 539) on input[name='motos'] >> nth=4
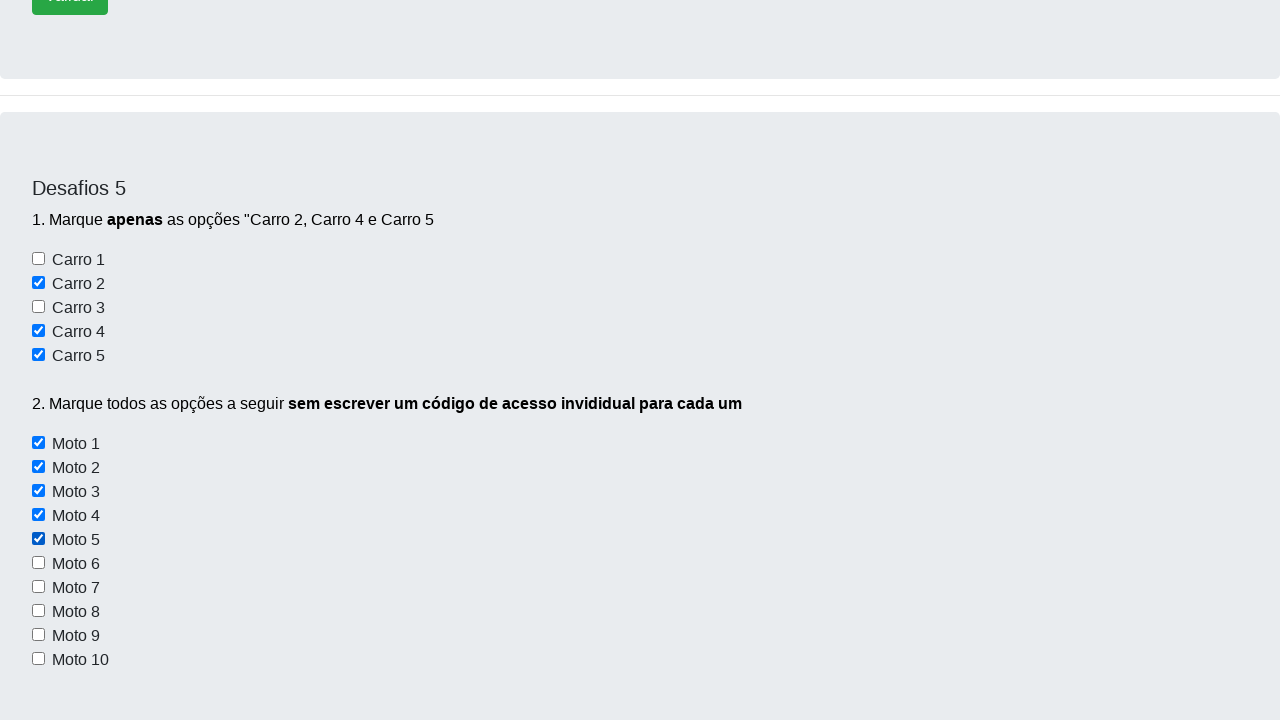

Clicked a motorcycle checkbox at (38, 563) on input[name='motos'] >> nth=5
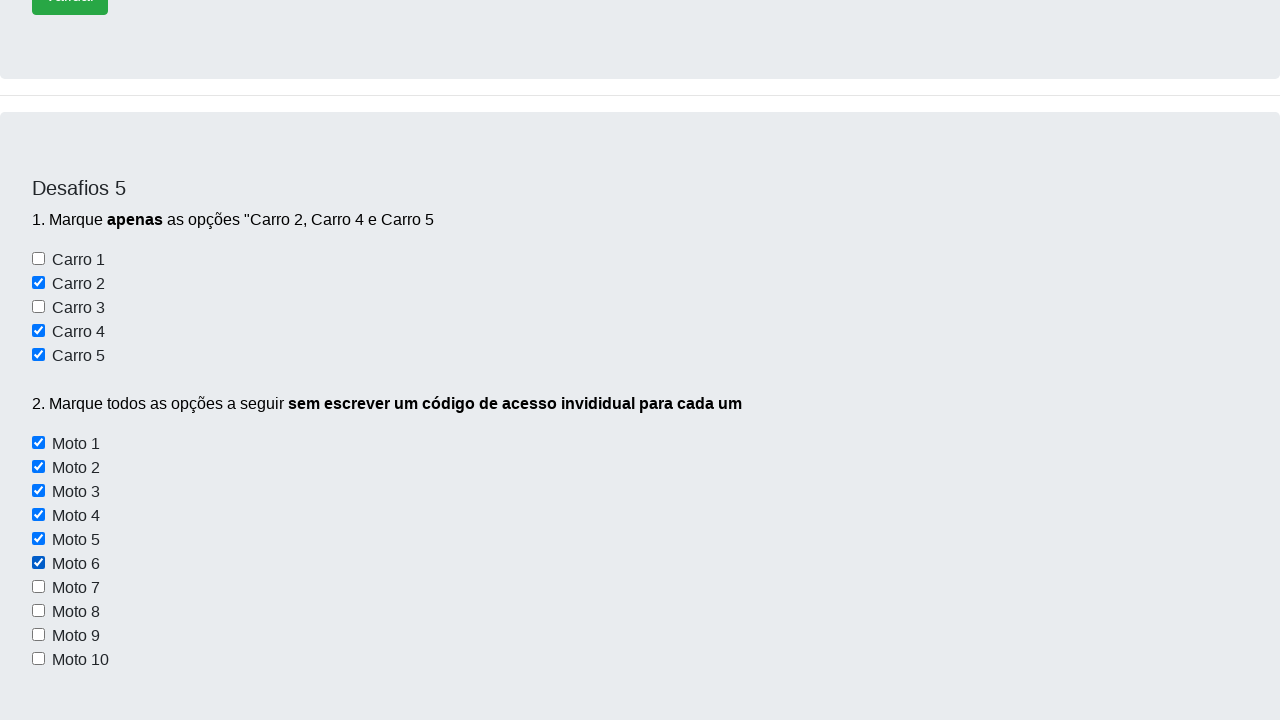

Clicked a motorcycle checkbox at (38, 587) on input[name='motos'] >> nth=6
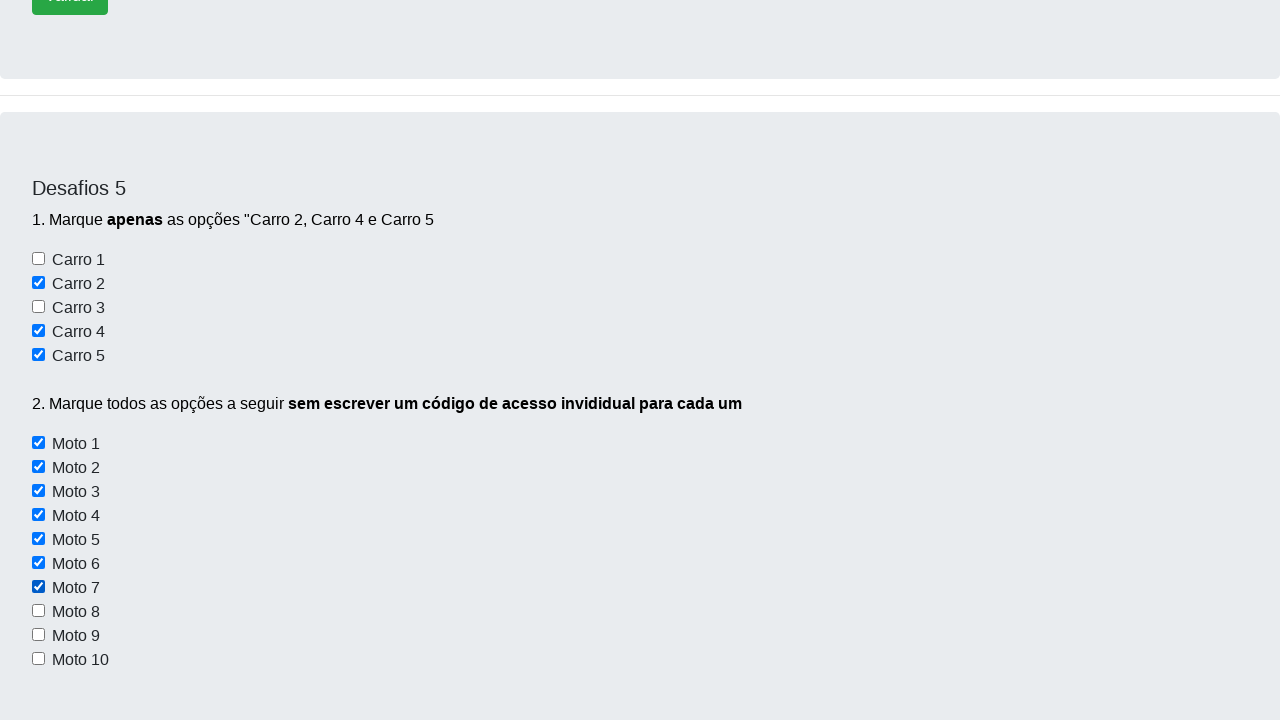

Clicked a motorcycle checkbox at (38, 611) on input[name='motos'] >> nth=7
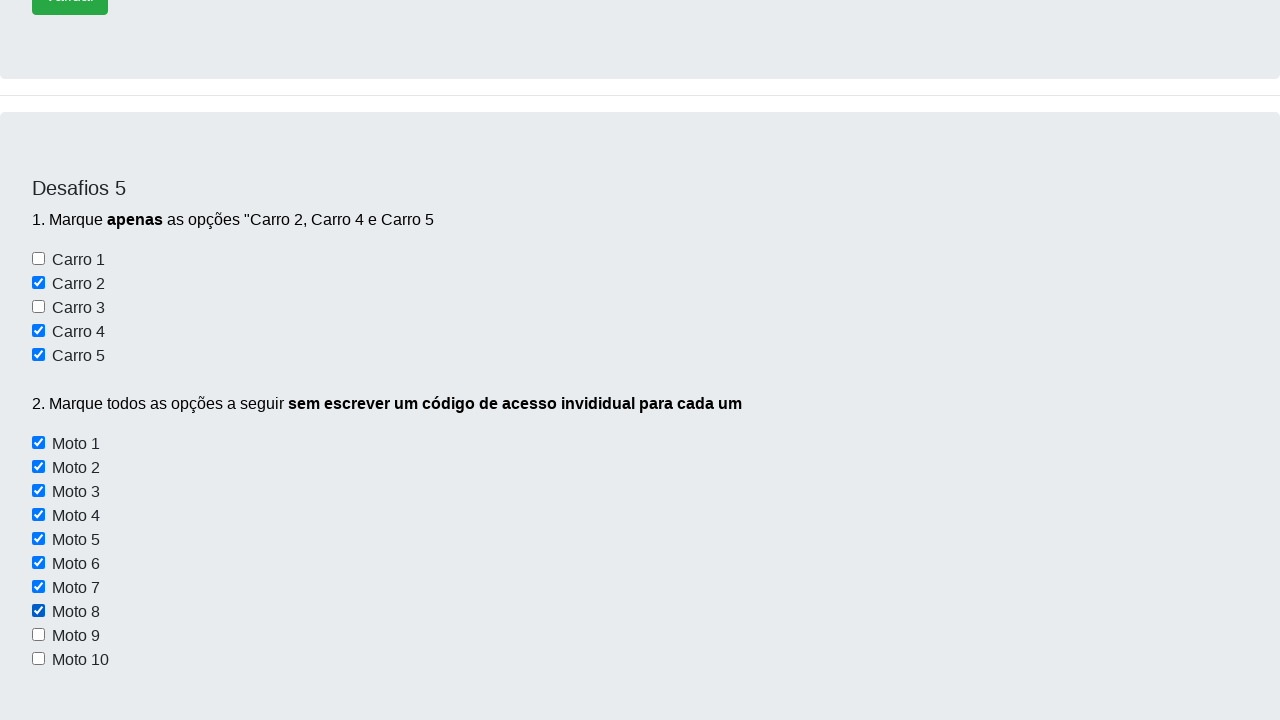

Clicked a motorcycle checkbox at (38, 635) on input[name='motos'] >> nth=8
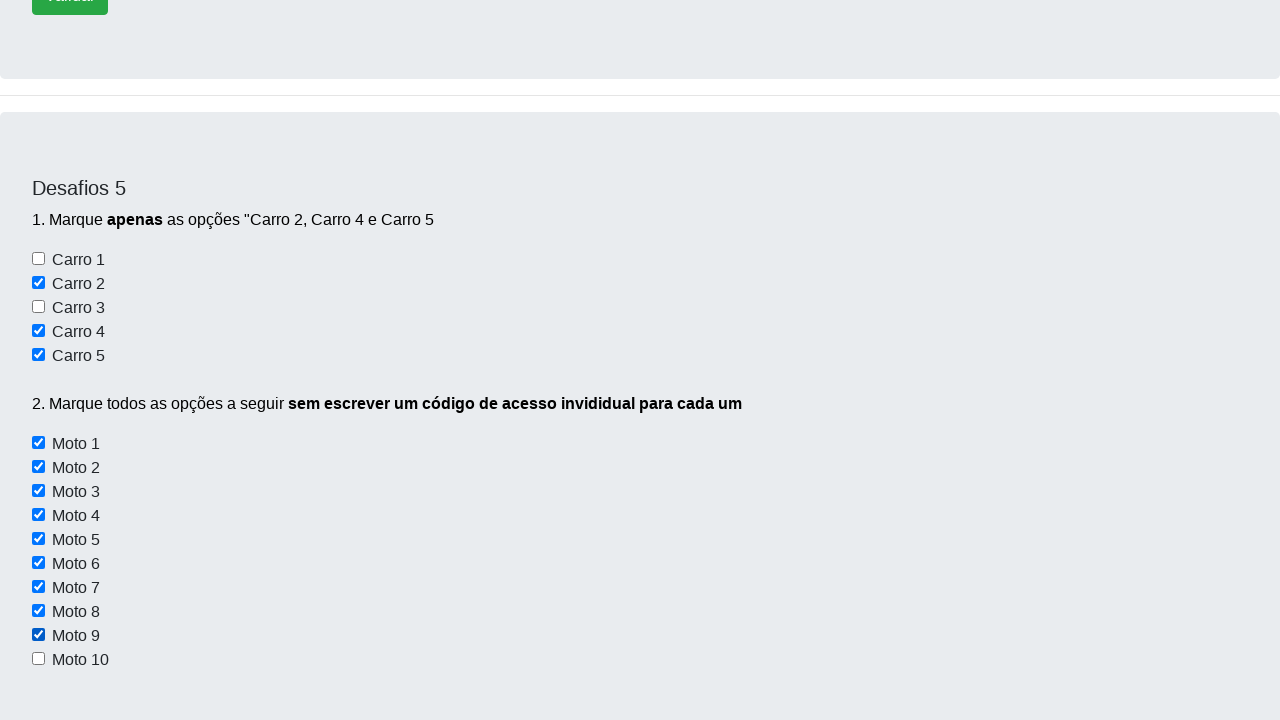

Clicked a motorcycle checkbox at (38, 659) on input[name='motos'] >> nth=9
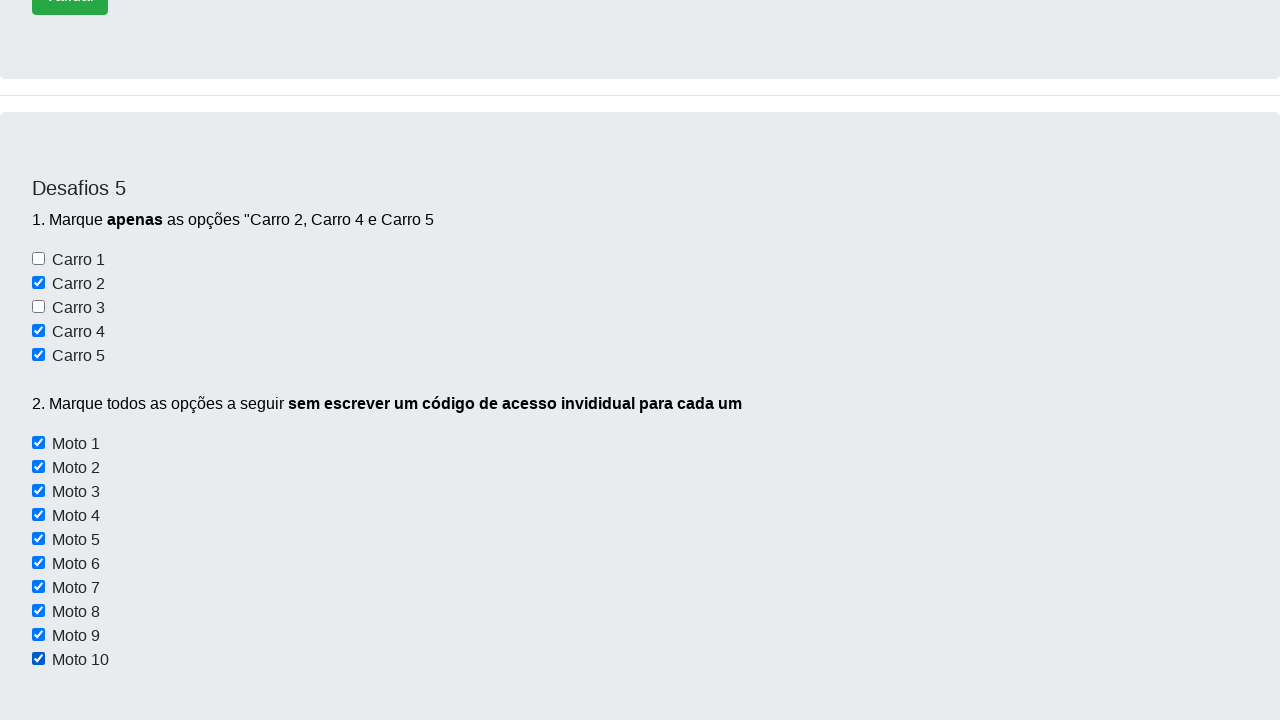

Final wait to view results
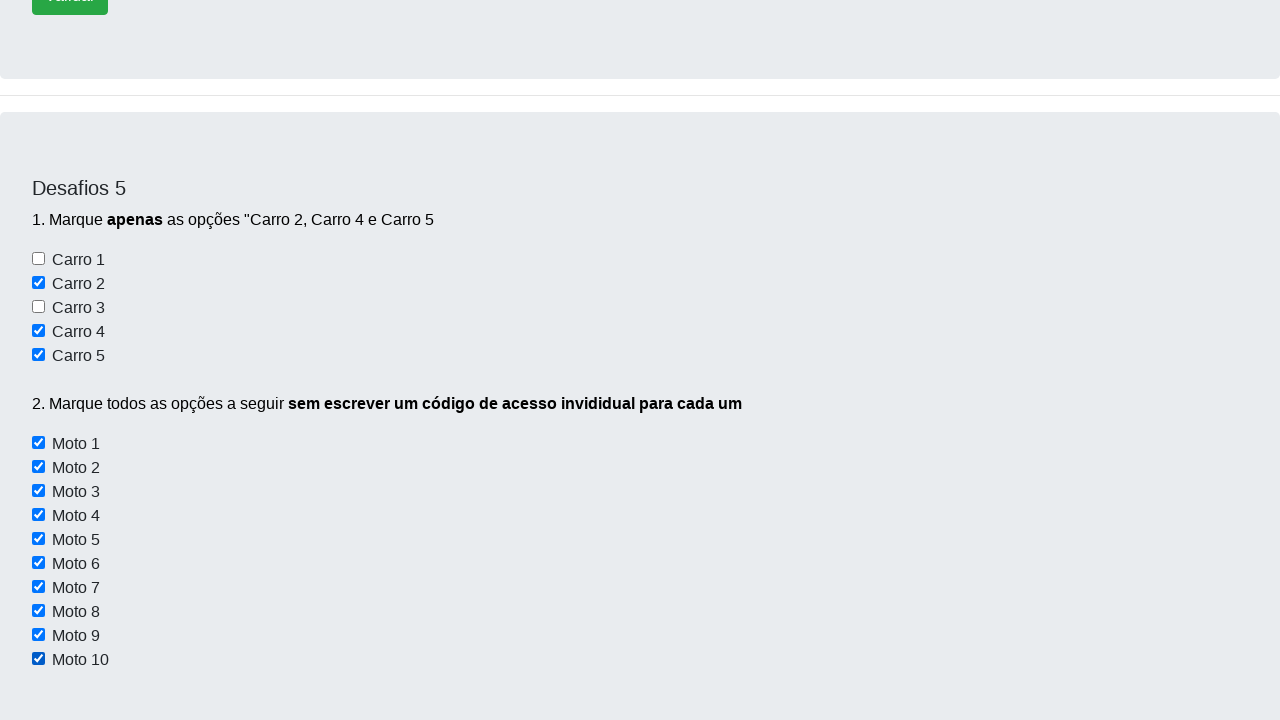

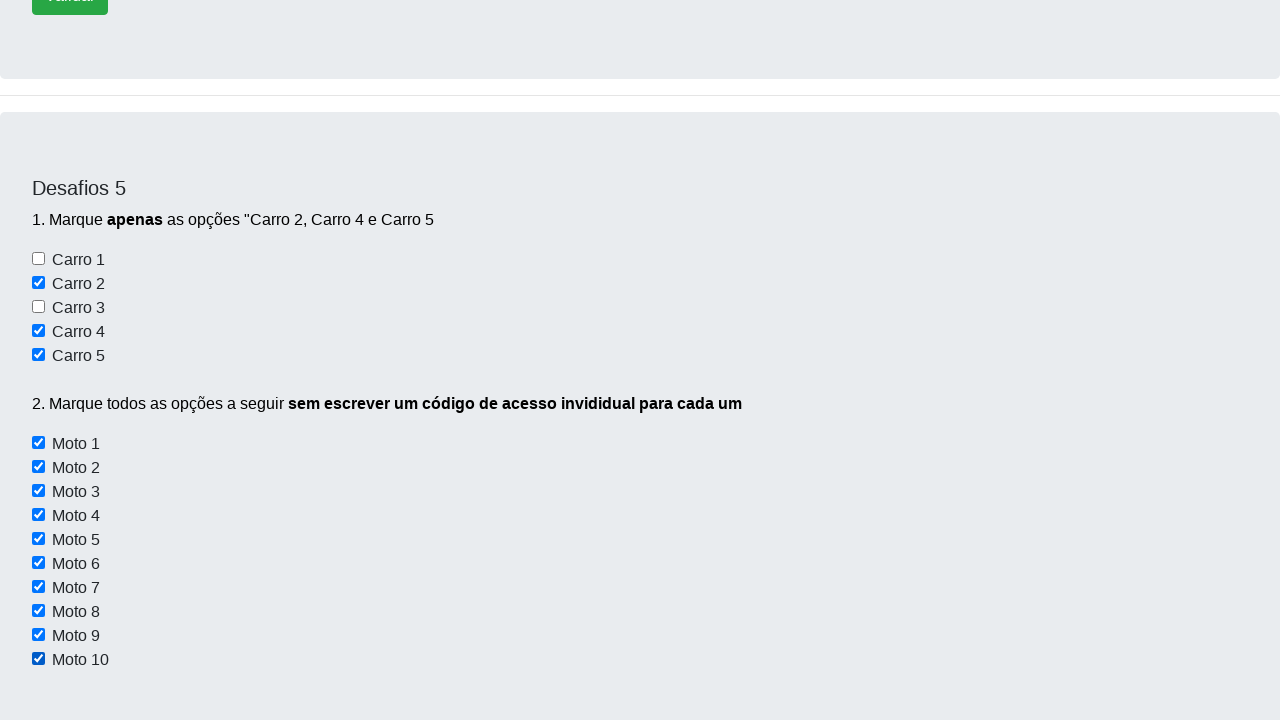